Tests table sorting functionality by clicking the Due column header and verifying the column values are sorted in ascending order

Starting URL: http://the-internet.herokuapp.com/tables

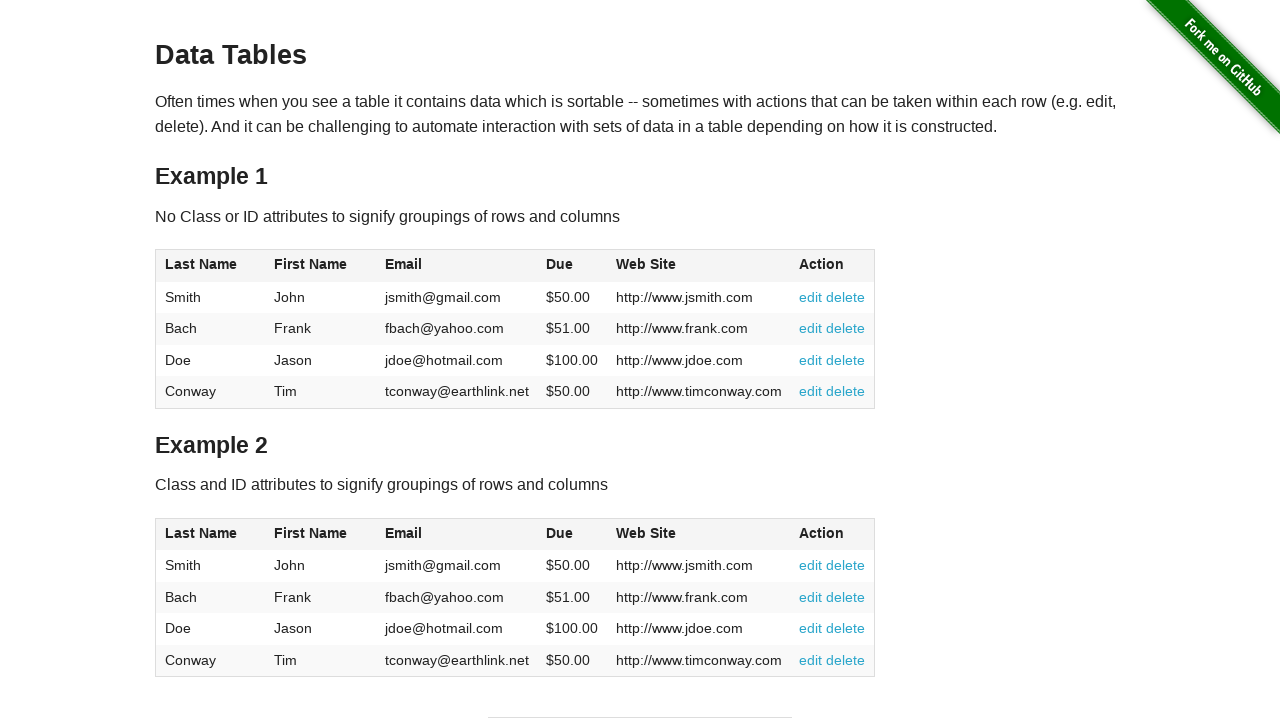

Clicked Due column header to sort table at (572, 266) on #table1 thead tr th:nth-of-type(4)
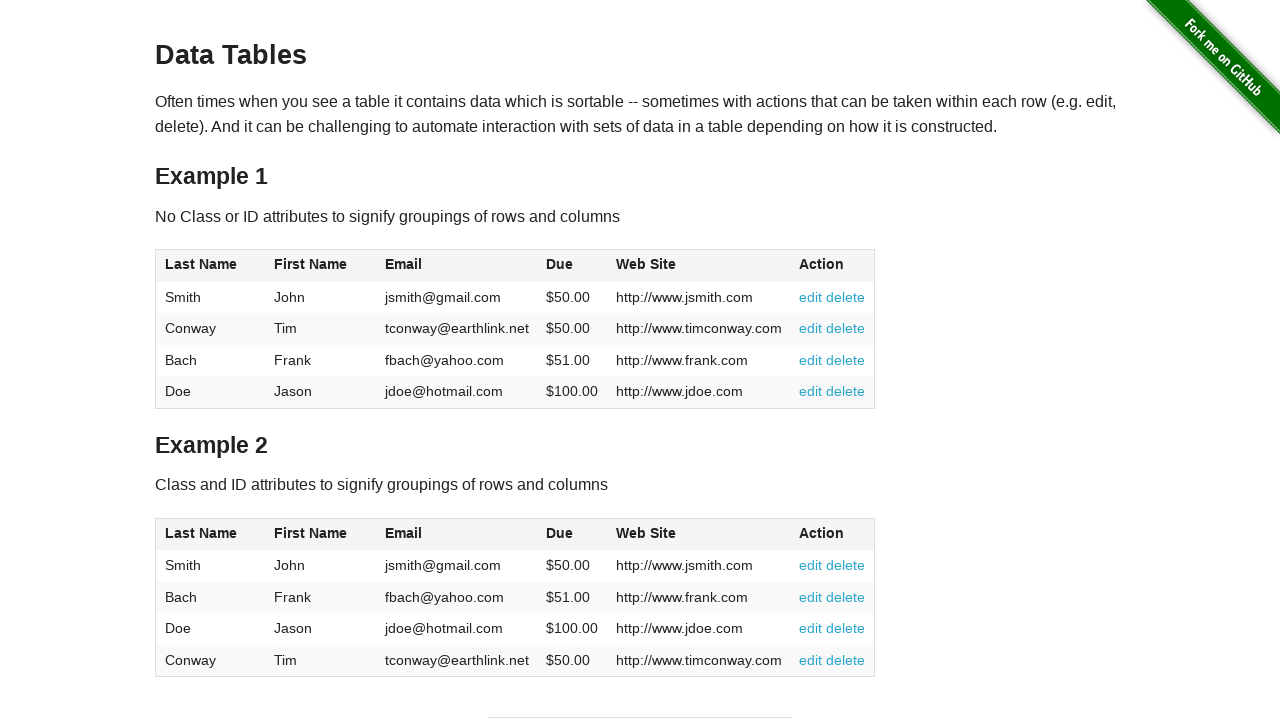

Verified Due column values are present after sorting
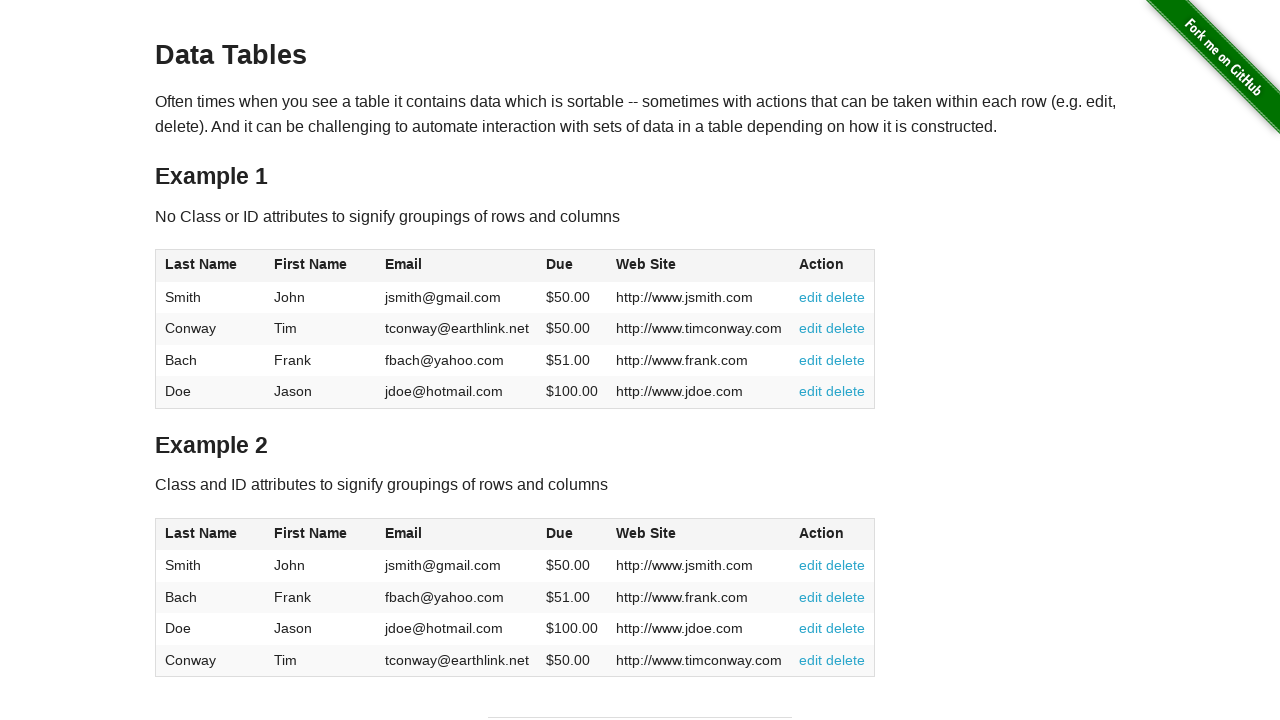

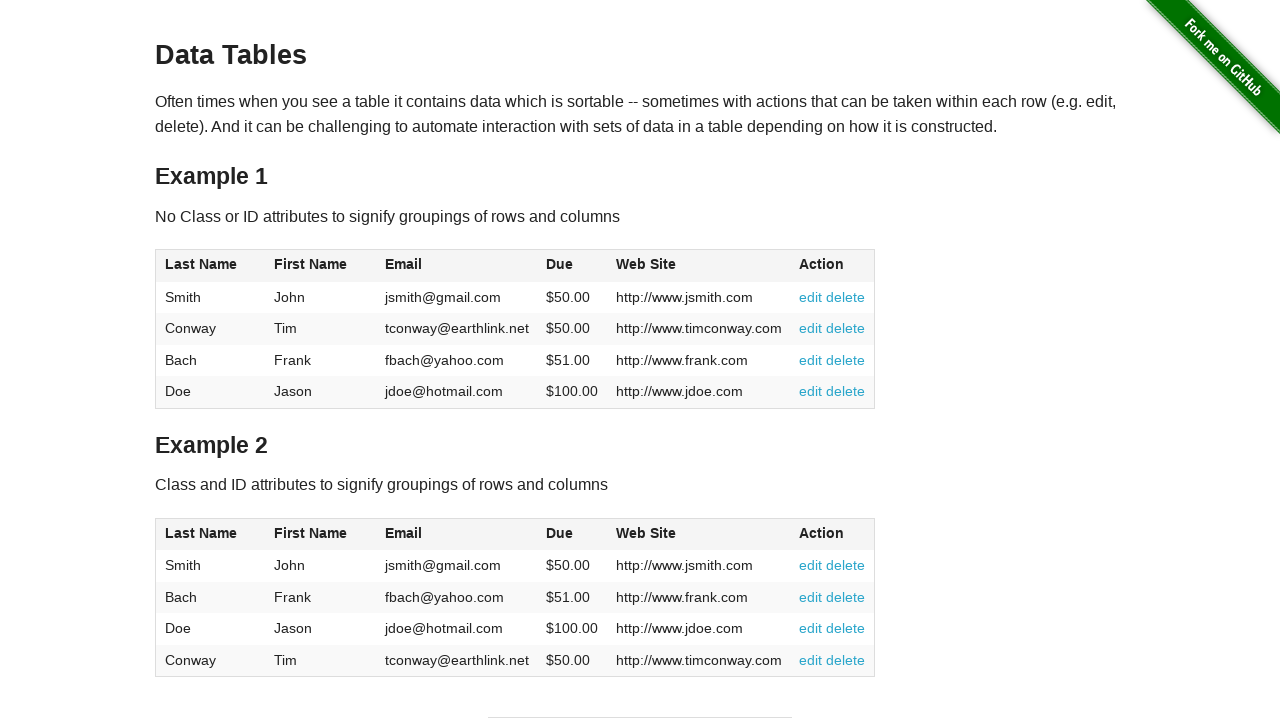